Navigates to iLovePDF Excel to PDF converter page and clicks the file picker button to initiate file upload

Starting URL: https://www.ilovepdf.com/excel_to_pdf

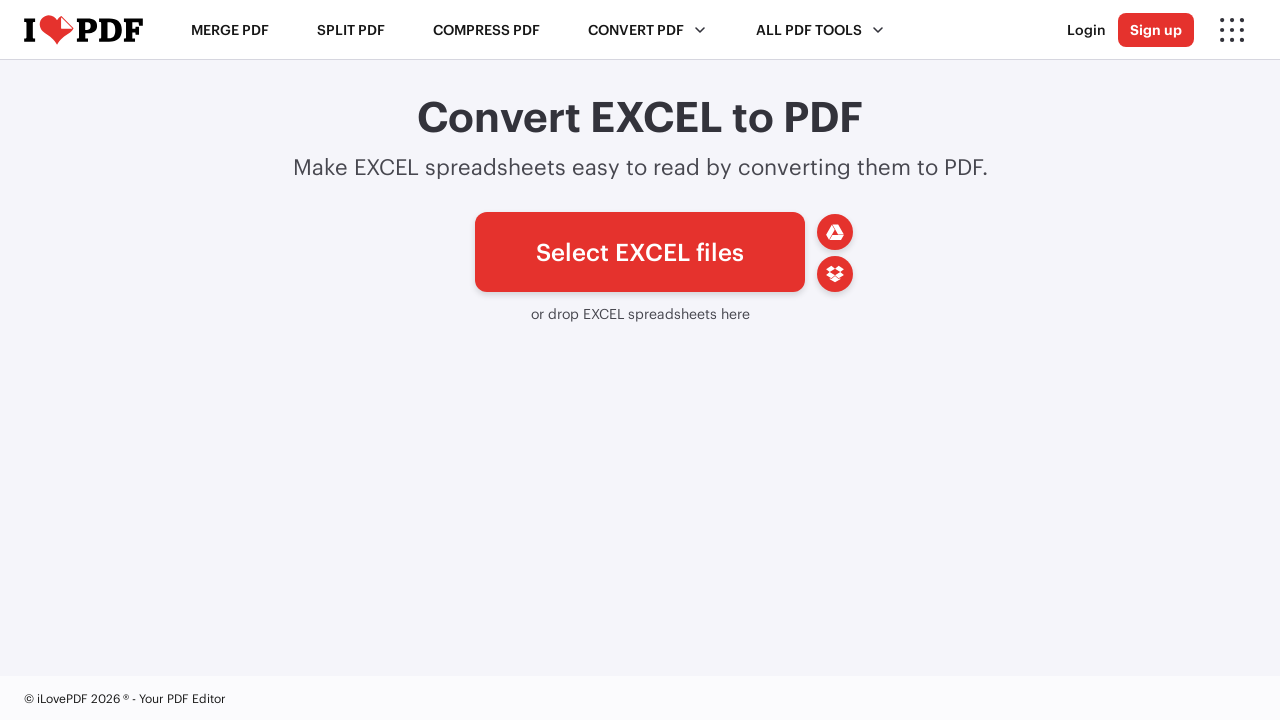

Waited for file picker button to be available
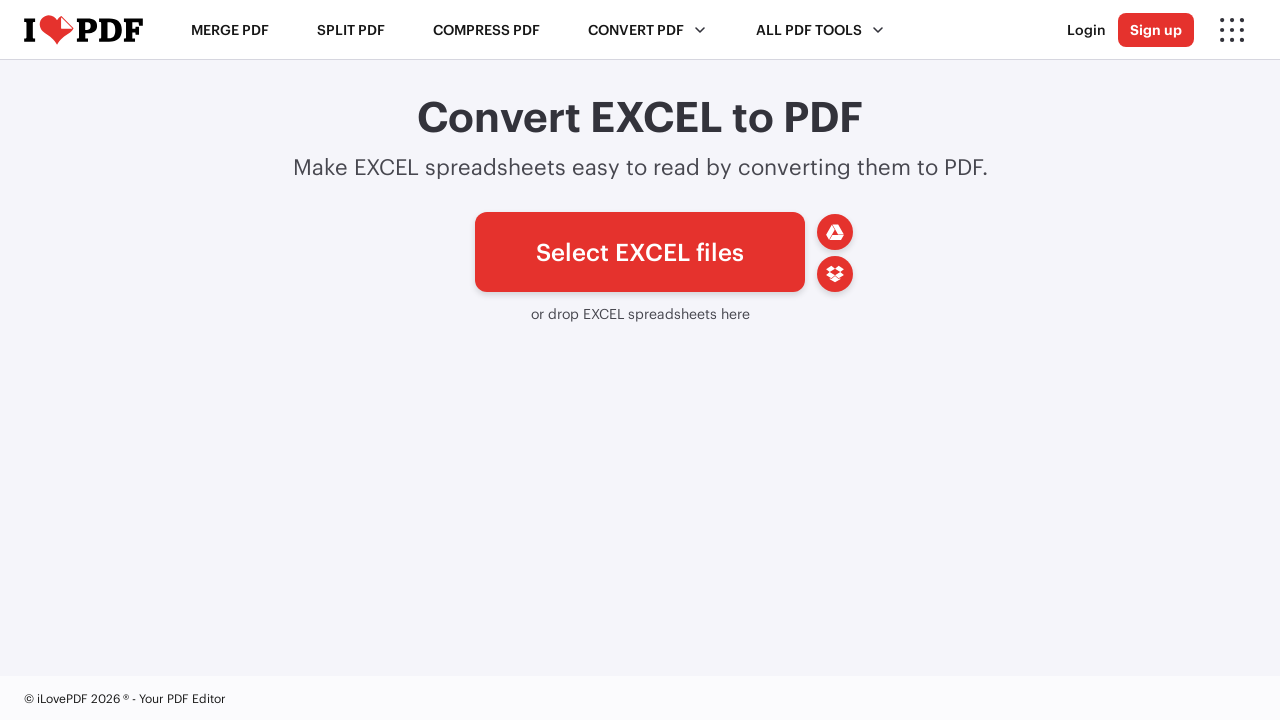

Clicked file picker button to open file upload dialog at (640, 252) on #pickfiles
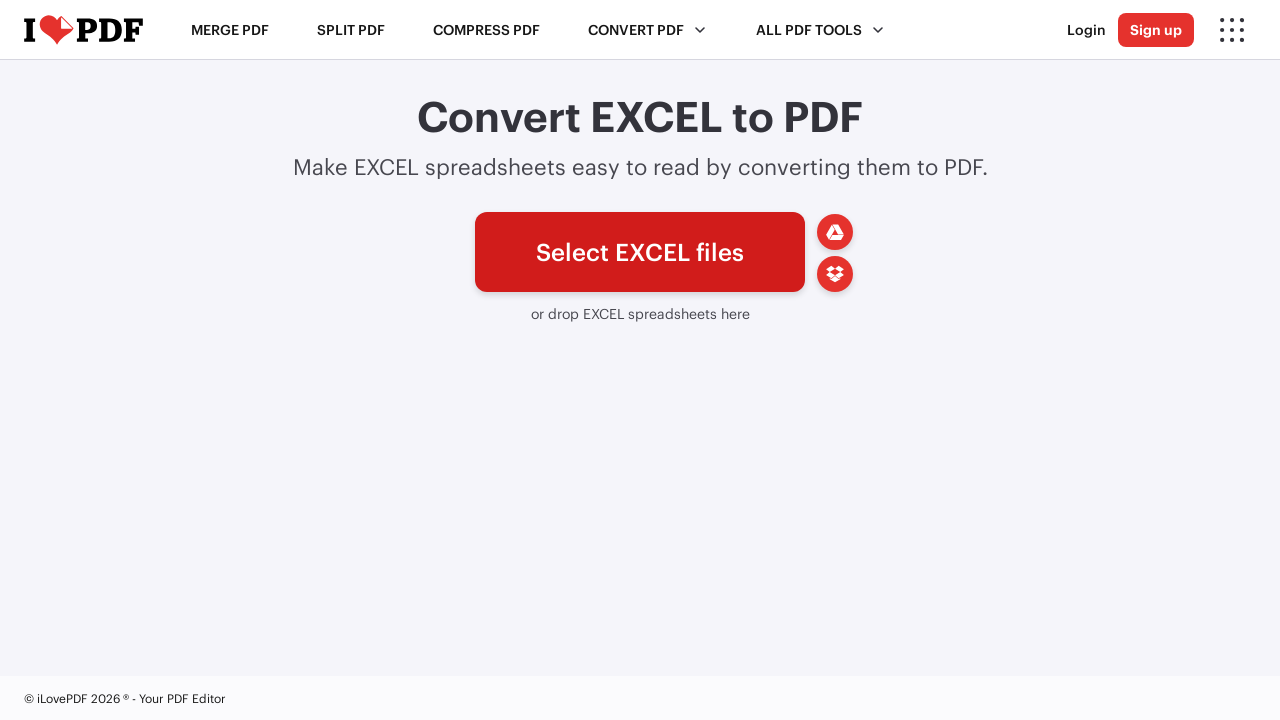

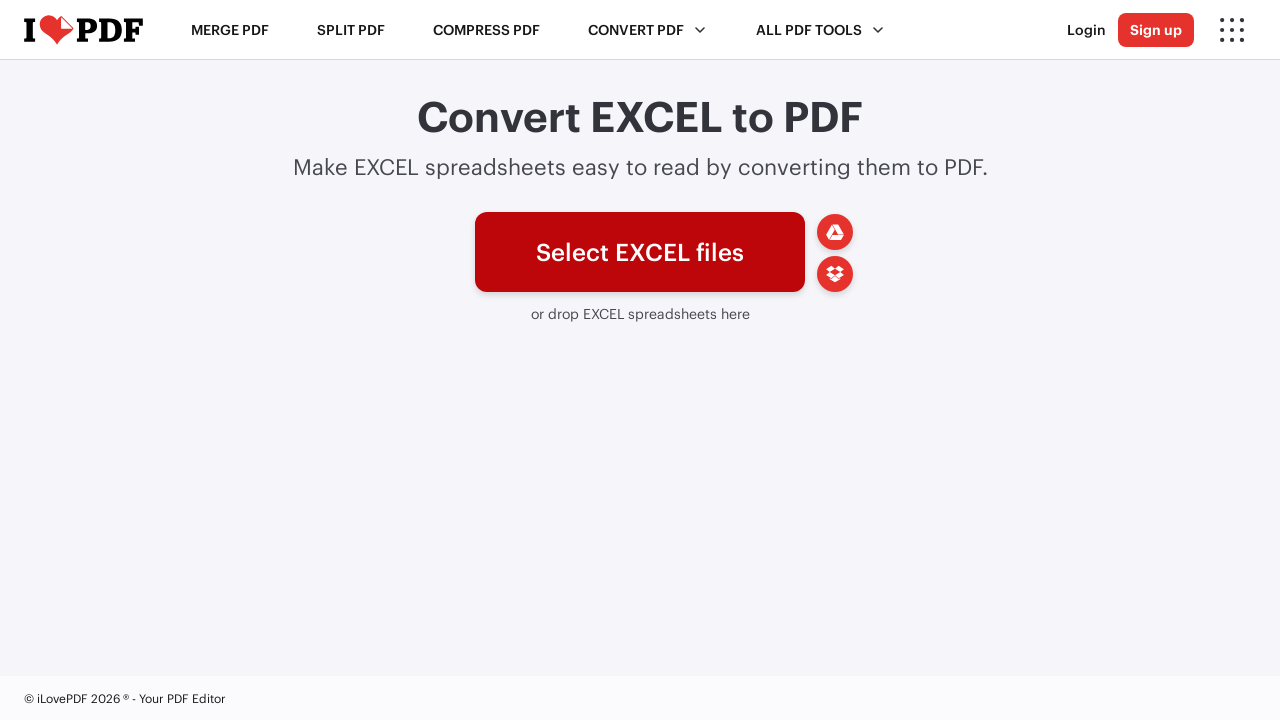